Tests iframe interaction by locating a frame, clicking on a lifetime access link within the iframe, and retrieving text content from an element inside the frame.

Starting URL: https://rahulshettyacademy.com/AutomationPractice/

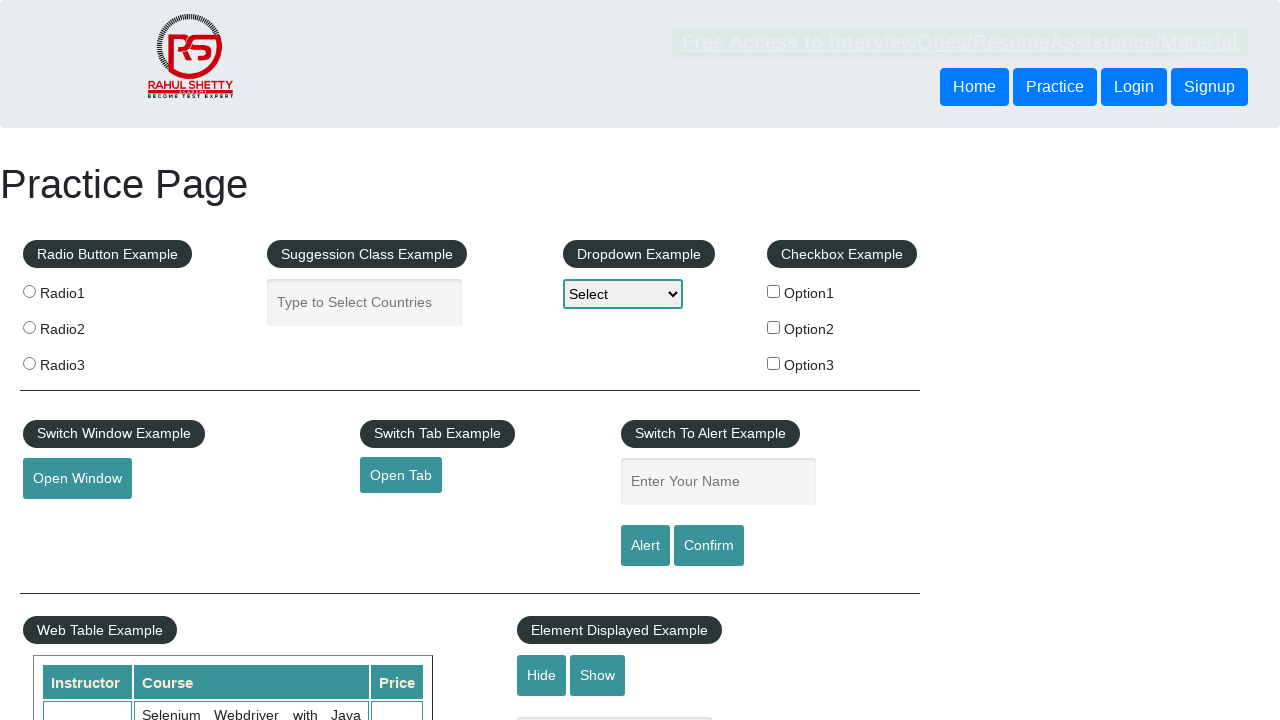

Navigated to AutomationPractice page
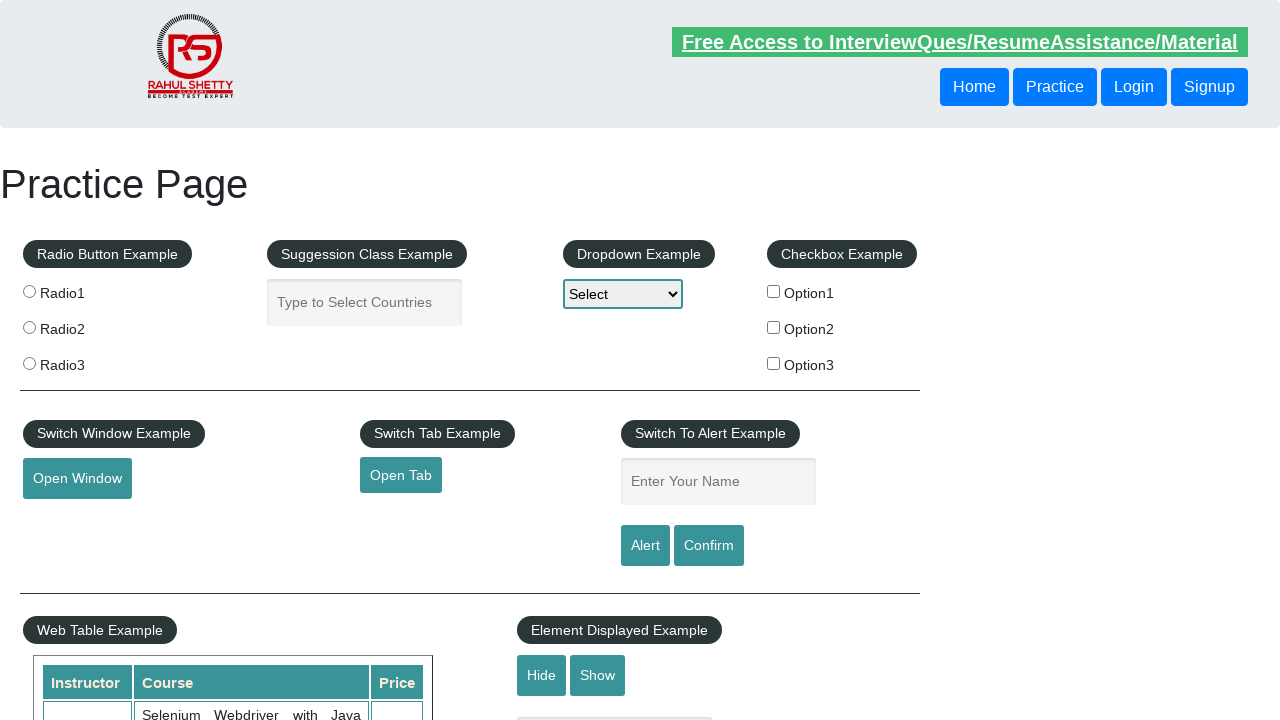

Located iframe with ID 'courses-iframe'
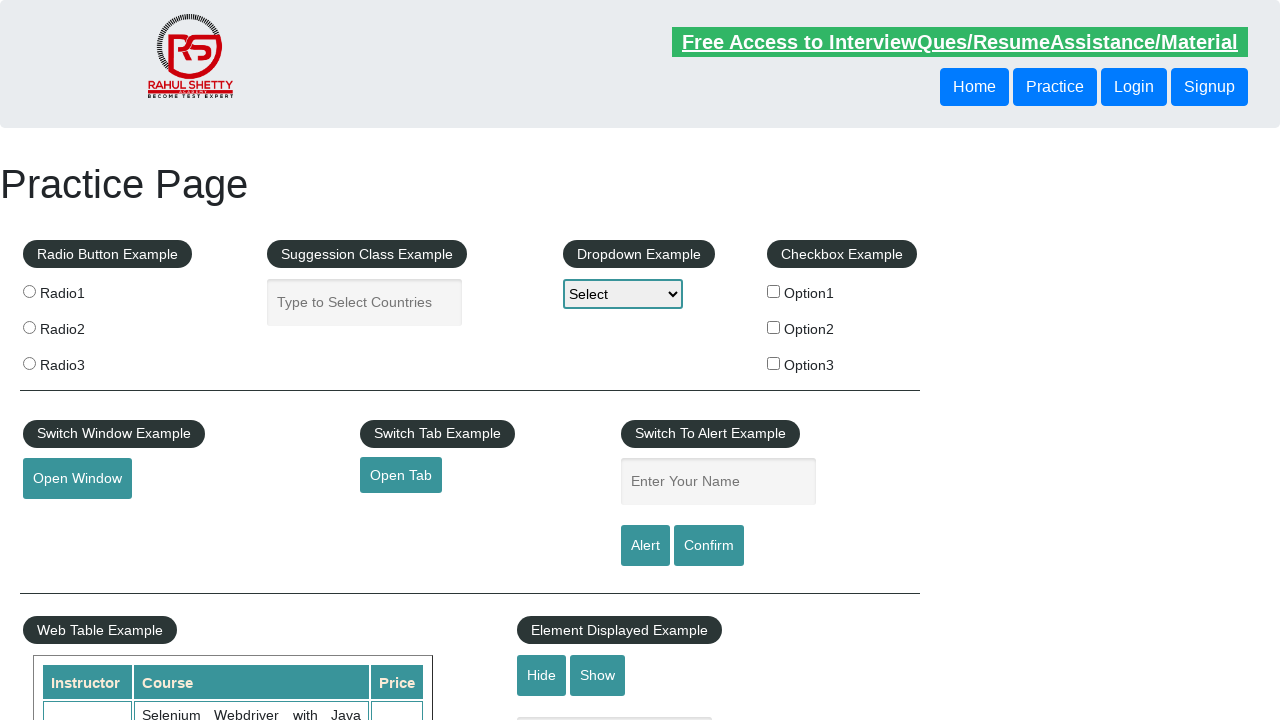

Clicked second lifetime access link within iframe at (307, 360) on #courses-iframe >> internal:control=enter-frame >> [href*='lifetime']:visible >>
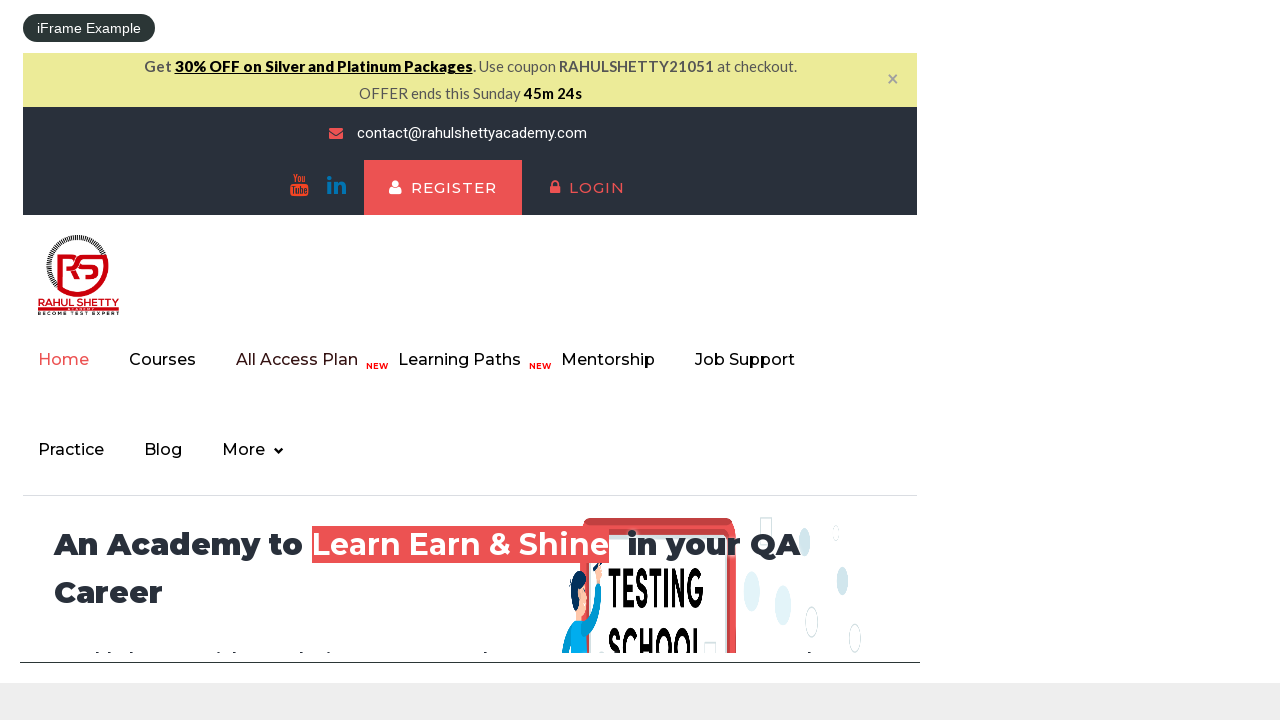

Heading element in iframe loaded and is ready
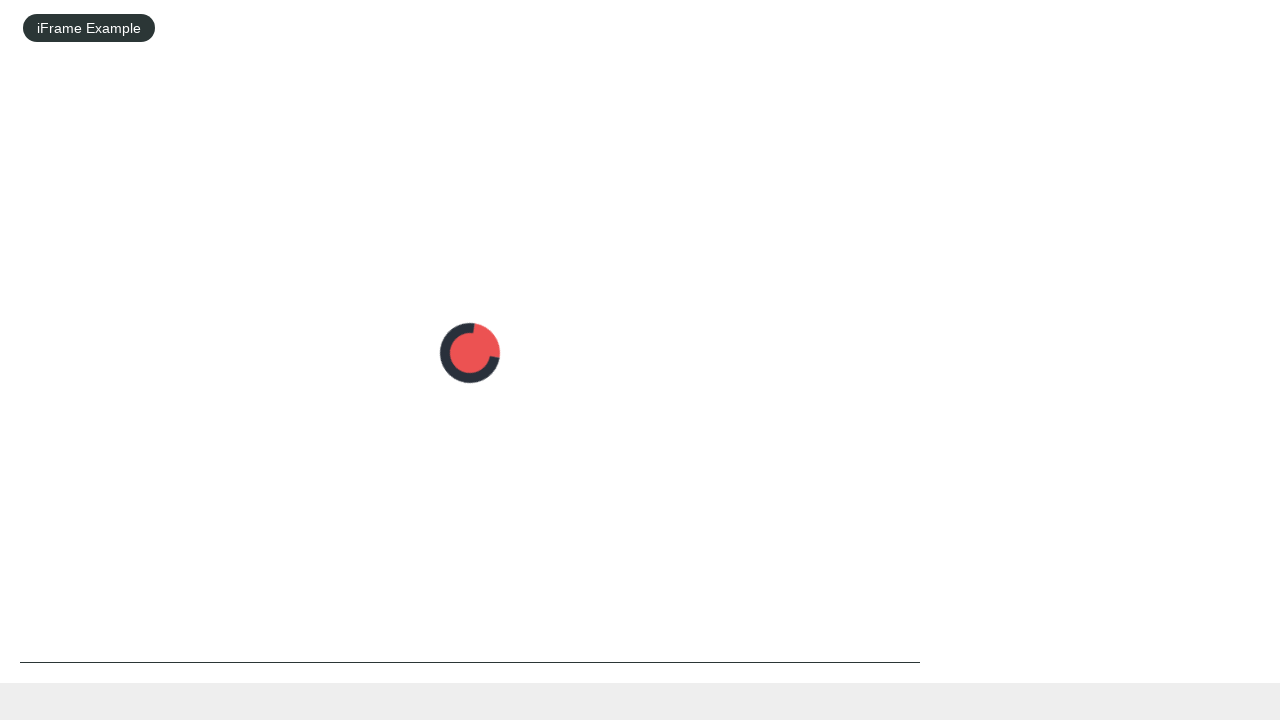

Retrieved text content from heading: 'Join 13,522 Happy Subscibers!'
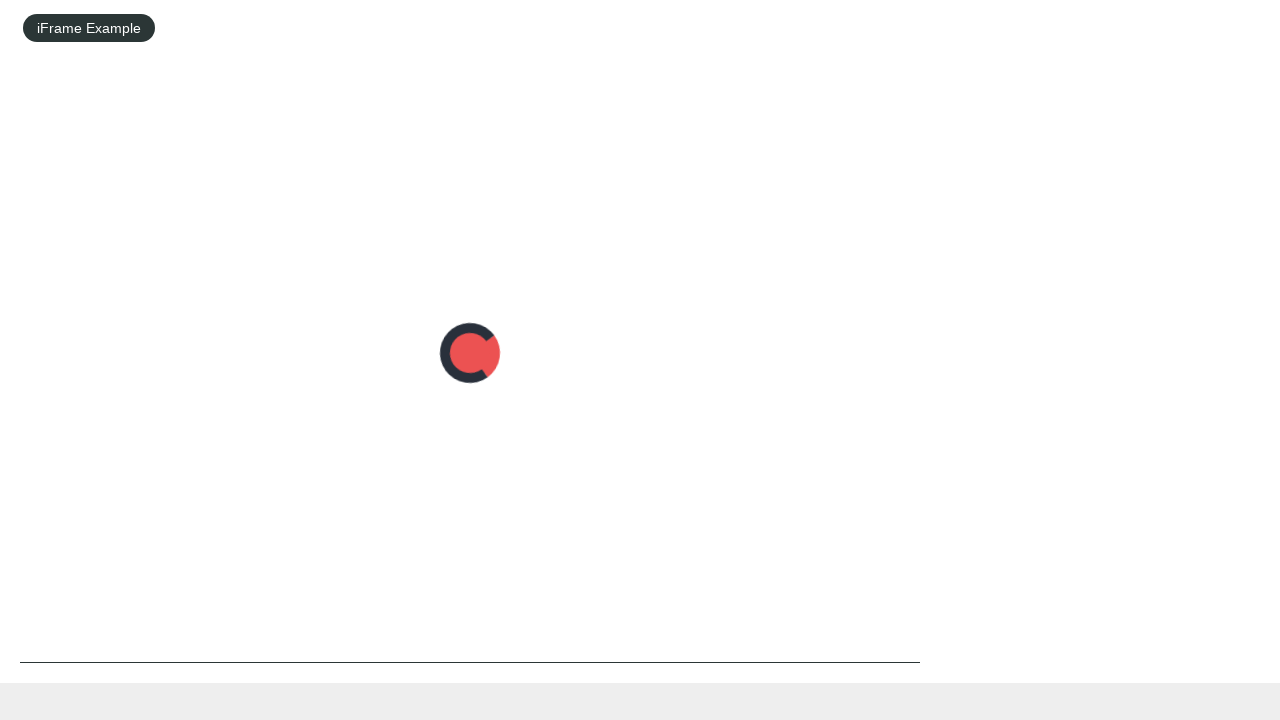

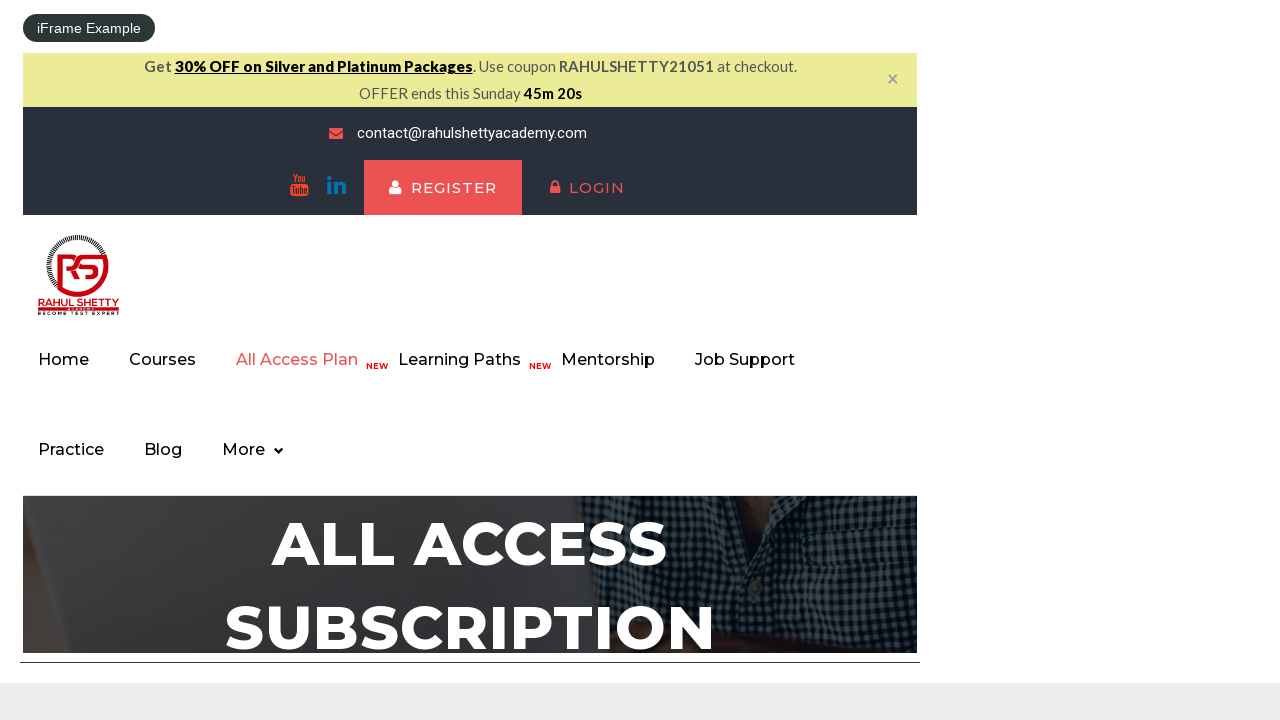